Tests URL encoding with various special characters like + and # symbols.

Starting URL: https://www.001236.xyz/en/url

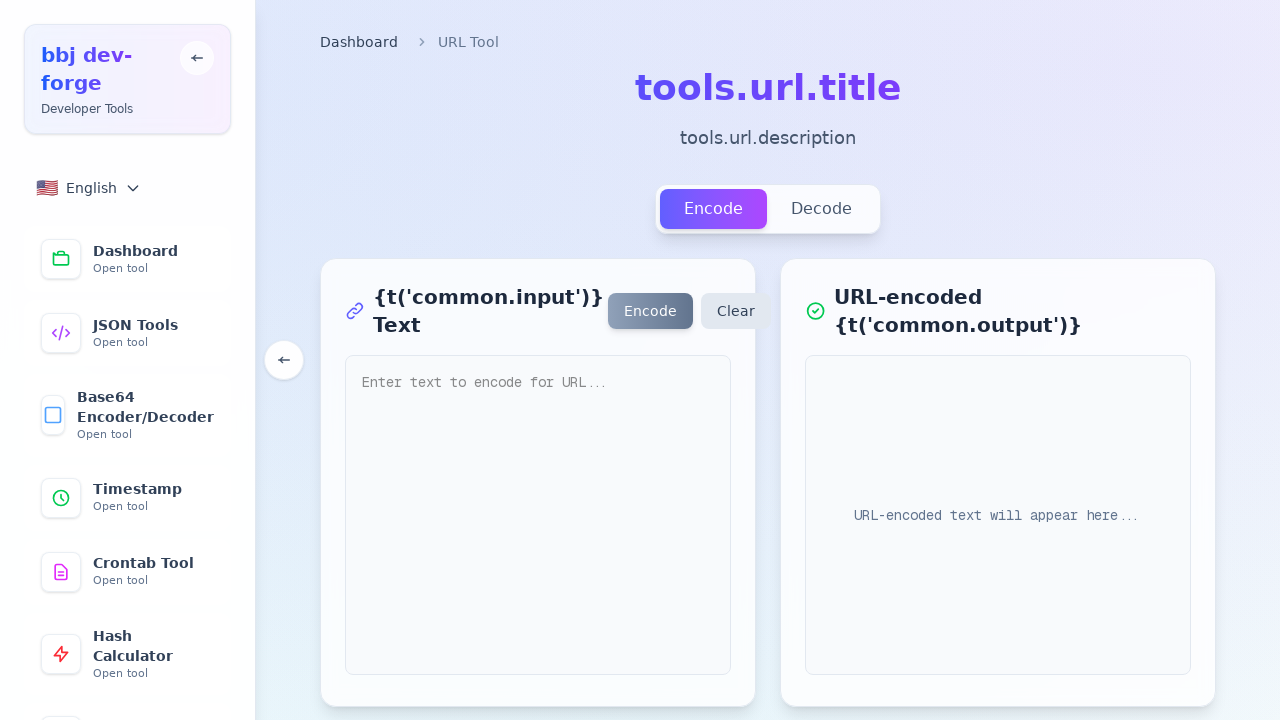

Waited for page to load with domcontentloaded state
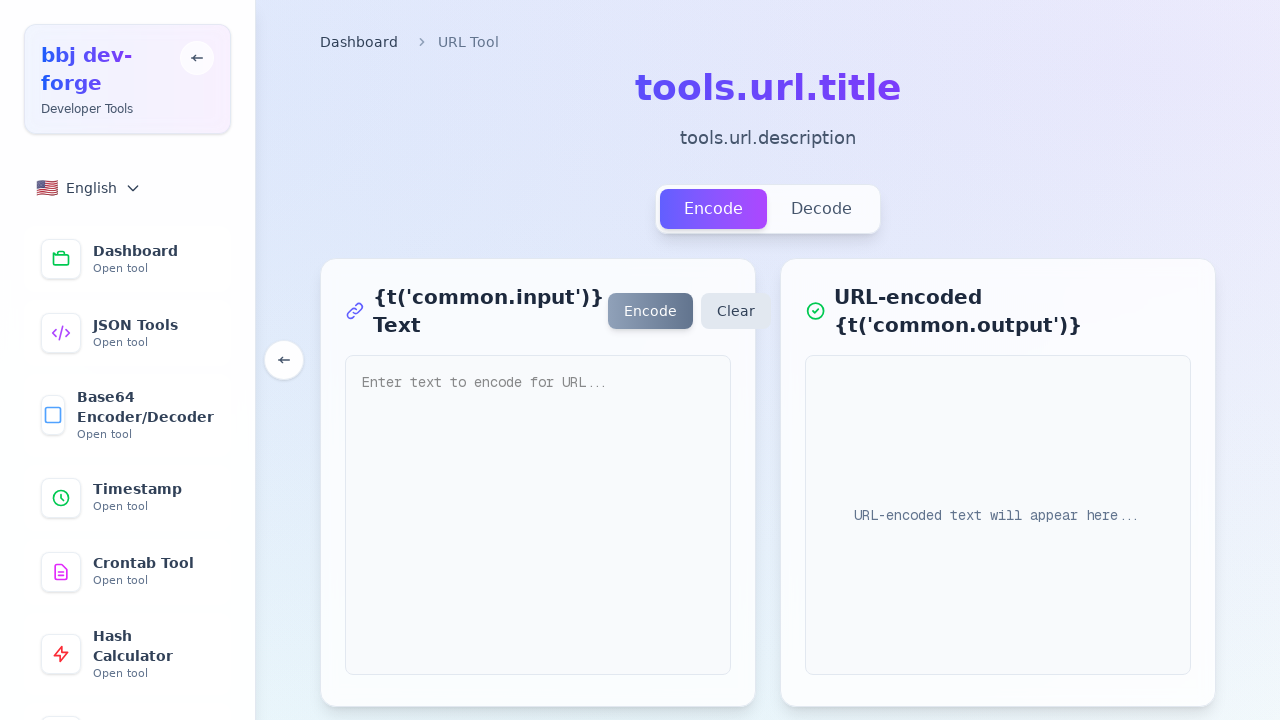

Located URL input field
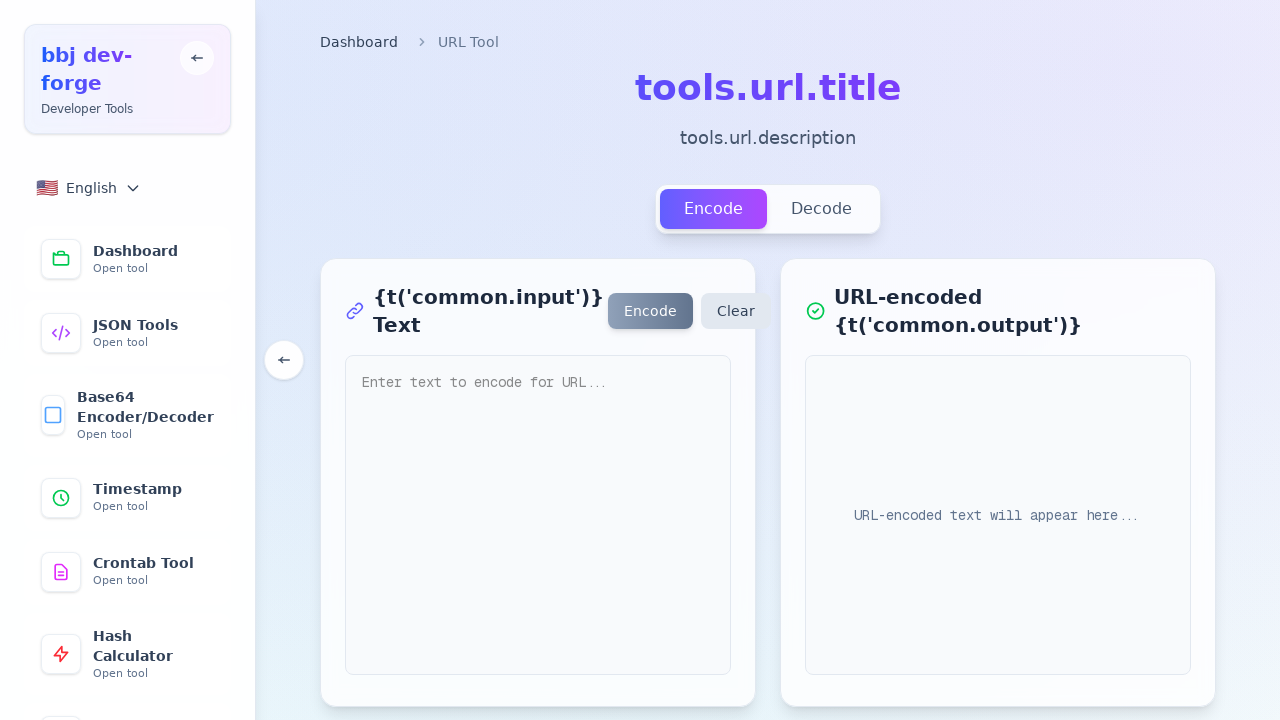

Located encode button
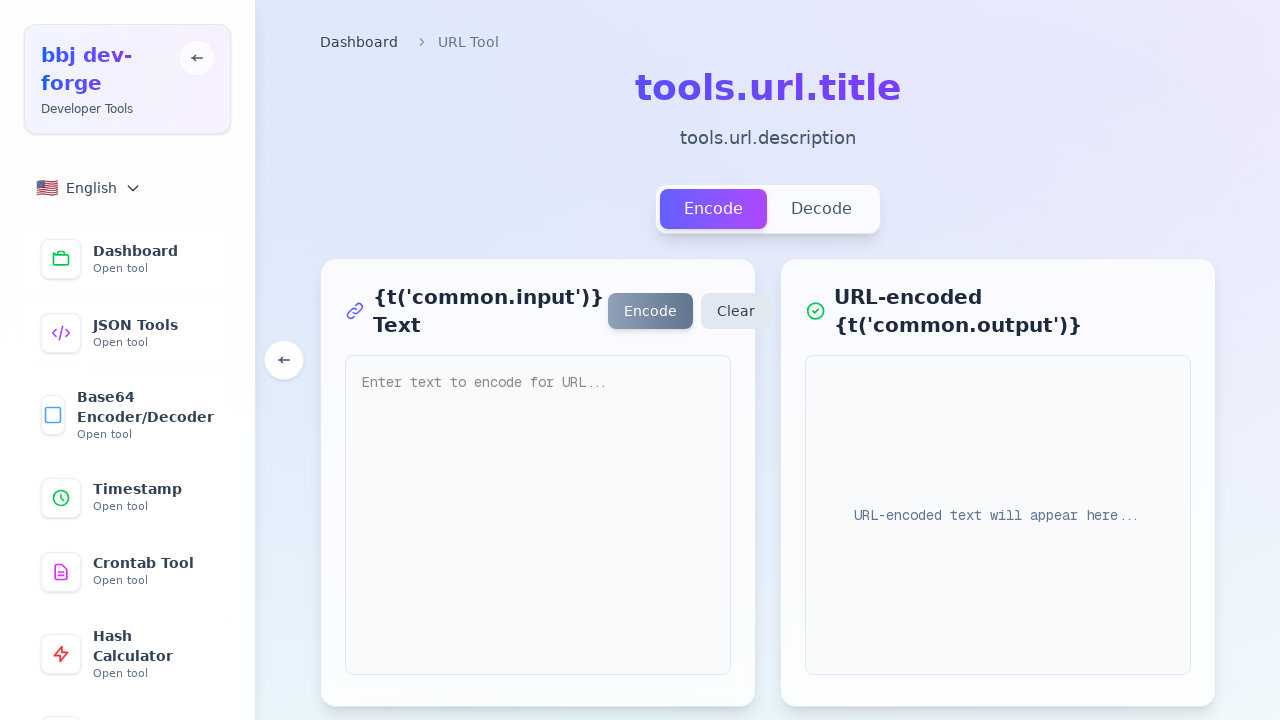

Filled URL input with special characters: 'https://example.com/path?param=value&other=test+data#section' on textarea, input[type="text"], input[placeholder*="URL"] >> nth=0
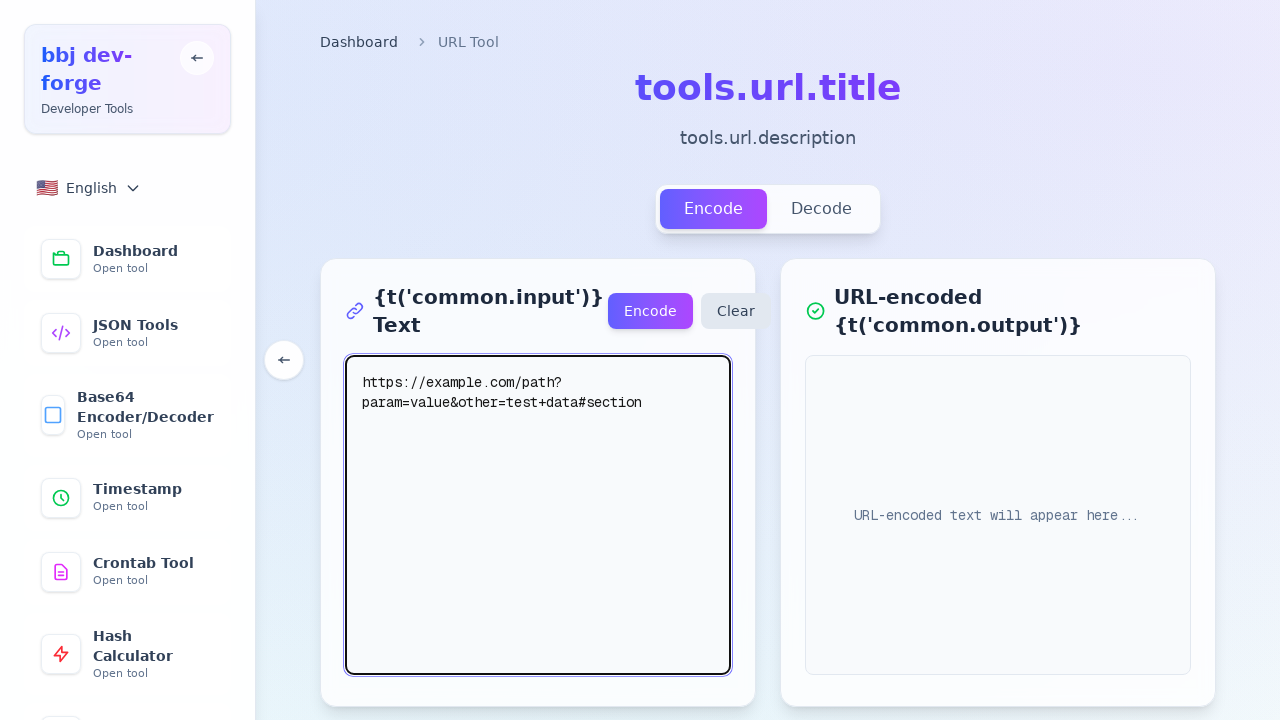

Clicked encode button to process the URL at (714, 209) on button:has-text("Encode"), button:has-text("编码") >> nth=0
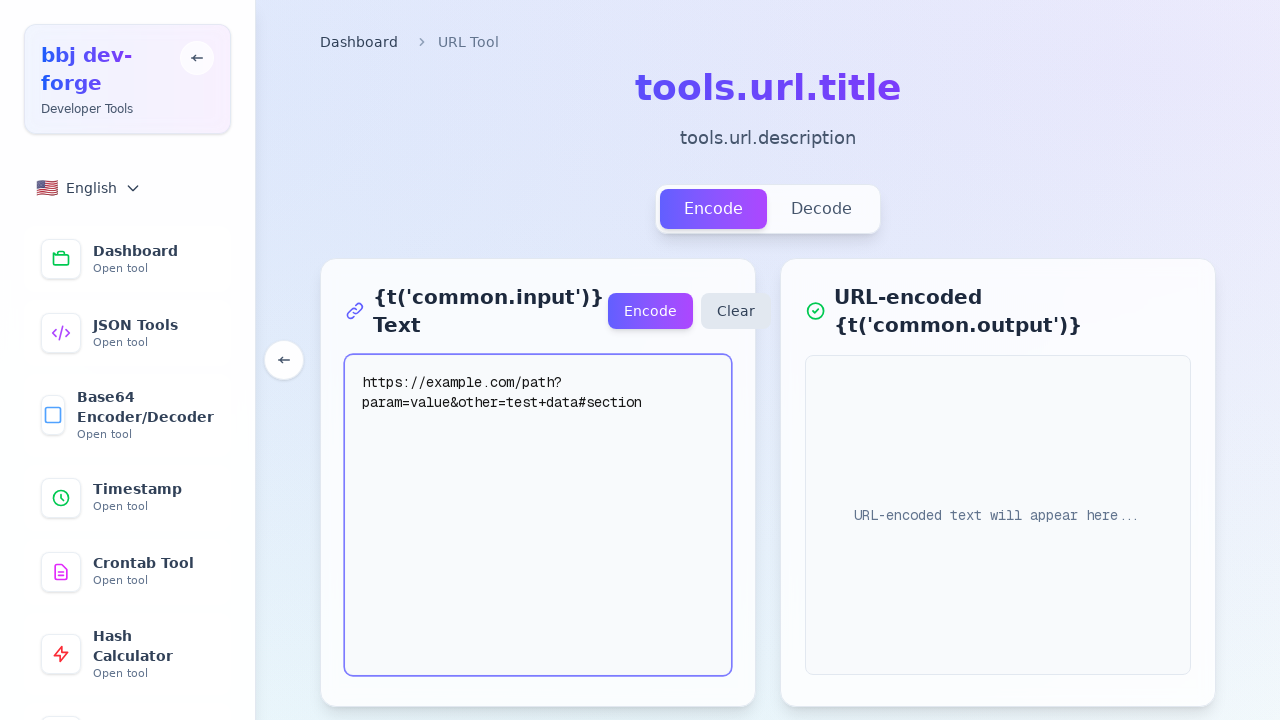

Located result element to verify encoding
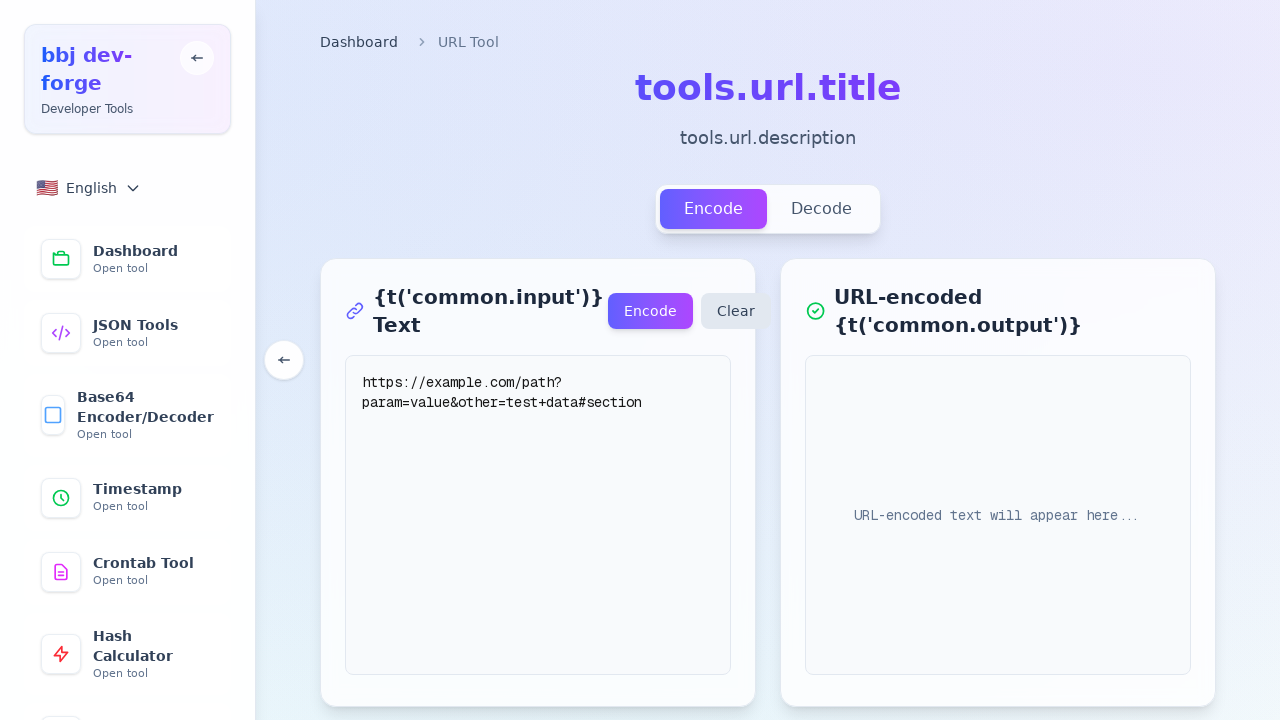

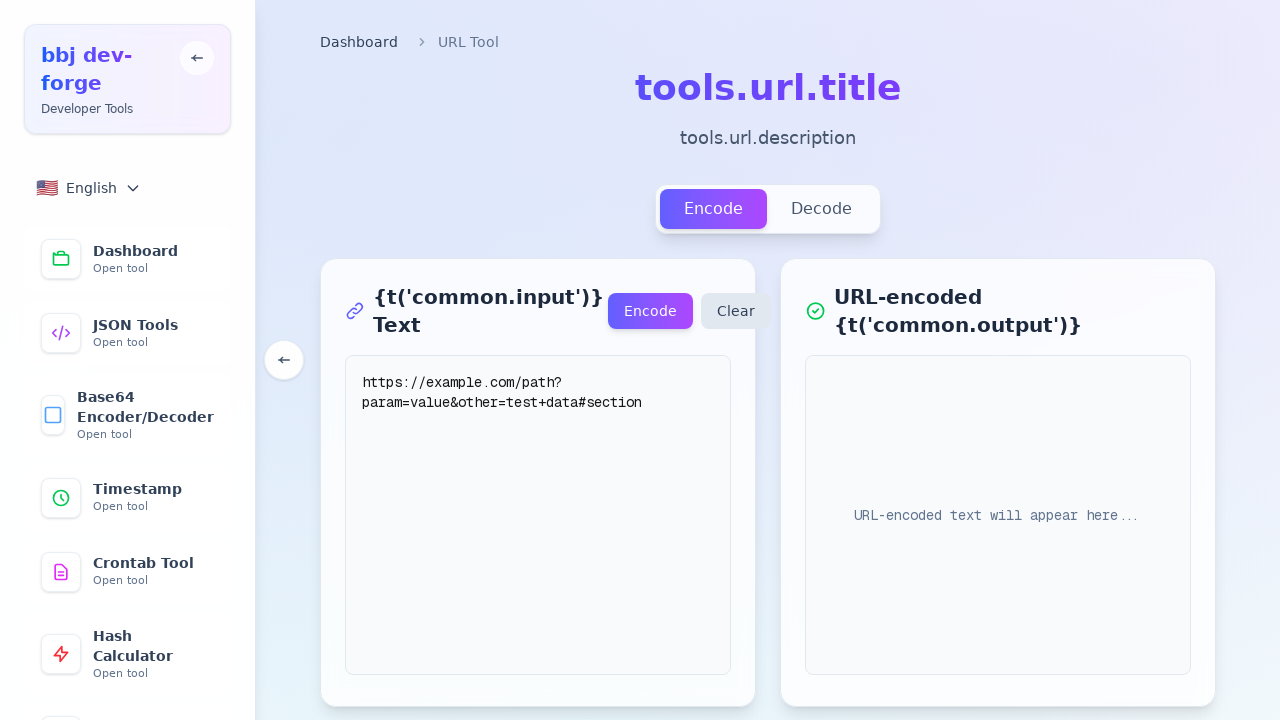